Tests the Platform dropdown menu navigation by hovering over it and clicking on Overview, Code Editor, and Documentation links

Starting URL: https://earthengine.google.com/

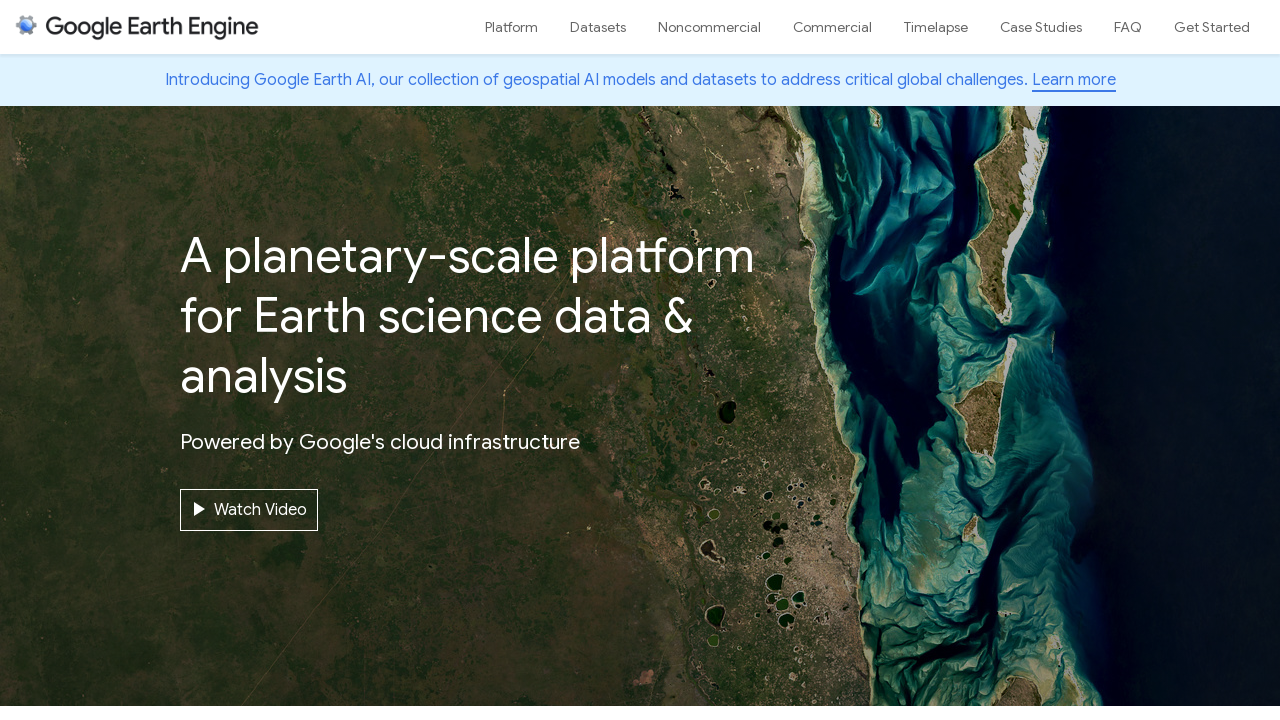

Hovered over Platform dropdown menu at (512, 27) on a:text('Platform')
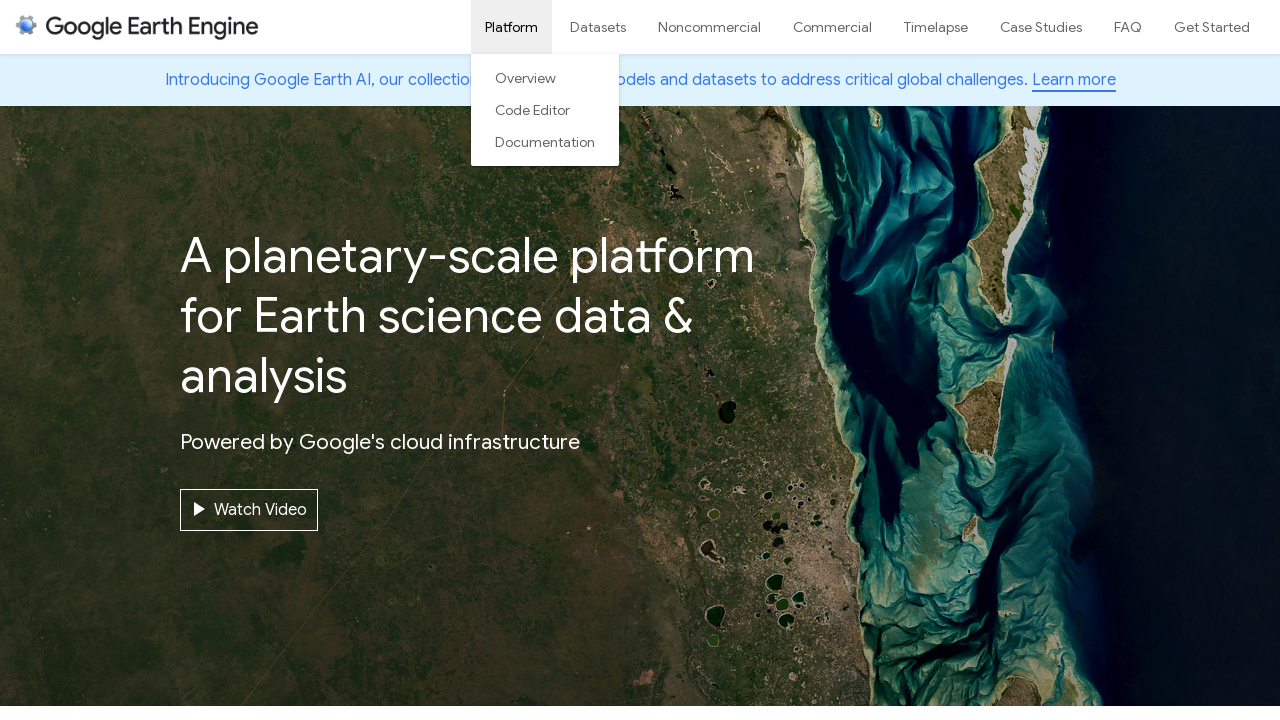

Waited 1500ms for dropdown animation
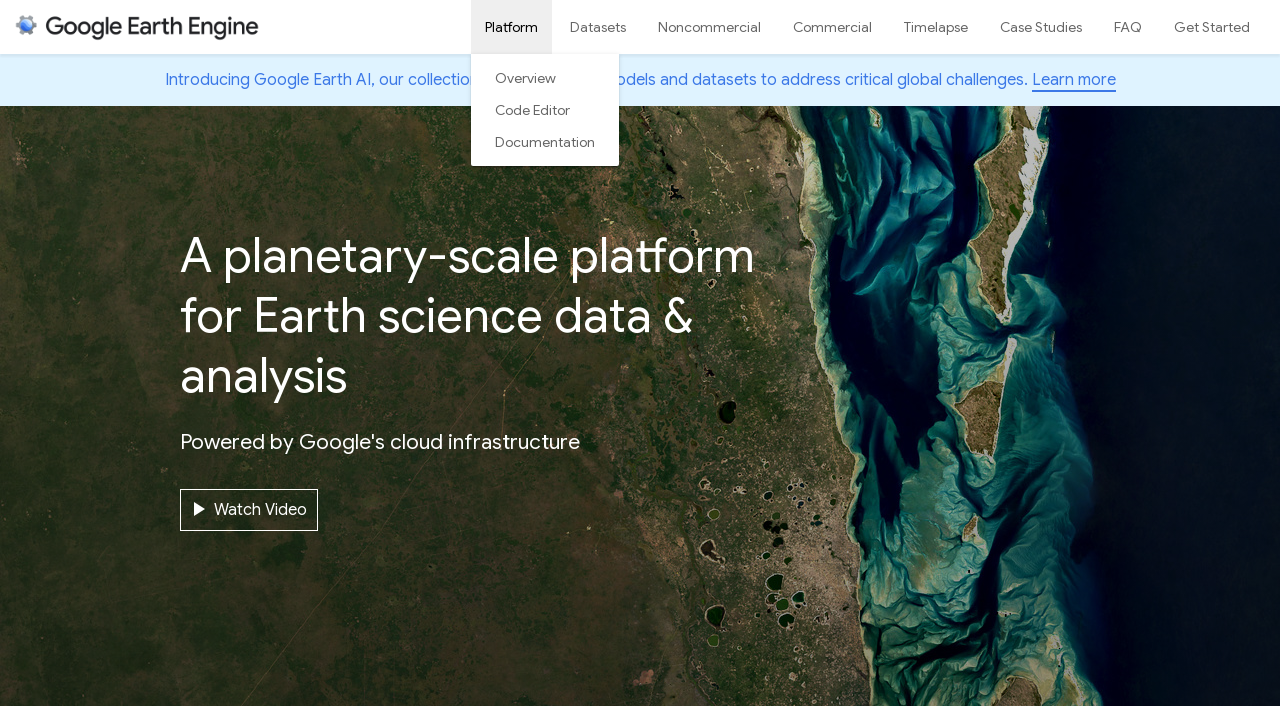

Located Overview link in Platform dropdown
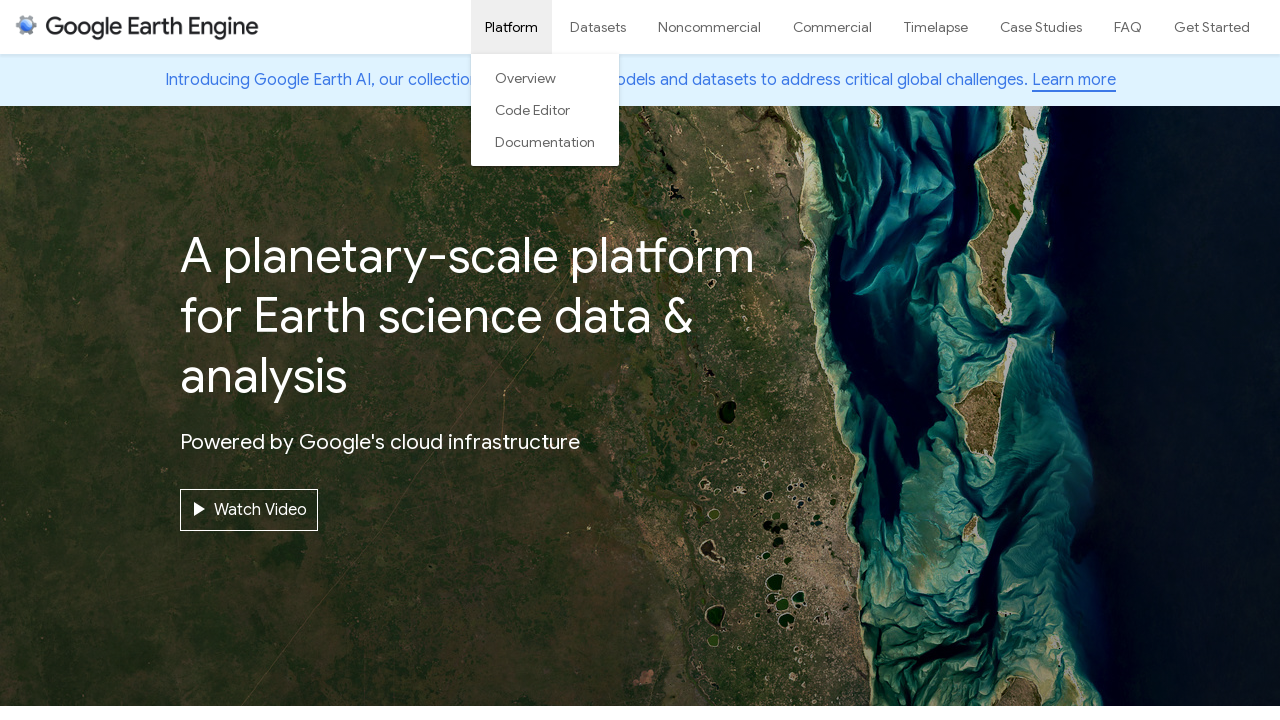

Hovered over Overview link at (526, 78) on ul.dropdown a[href*='/platform']
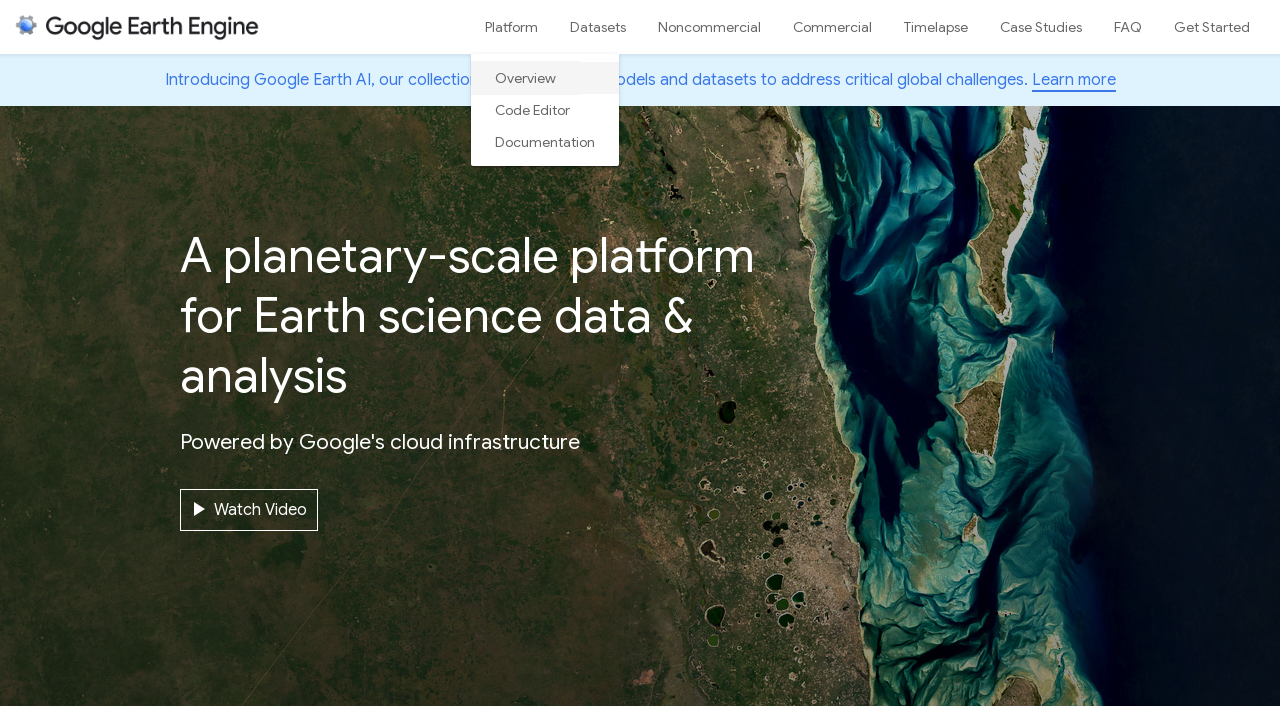

Waited 2000ms for link interaction
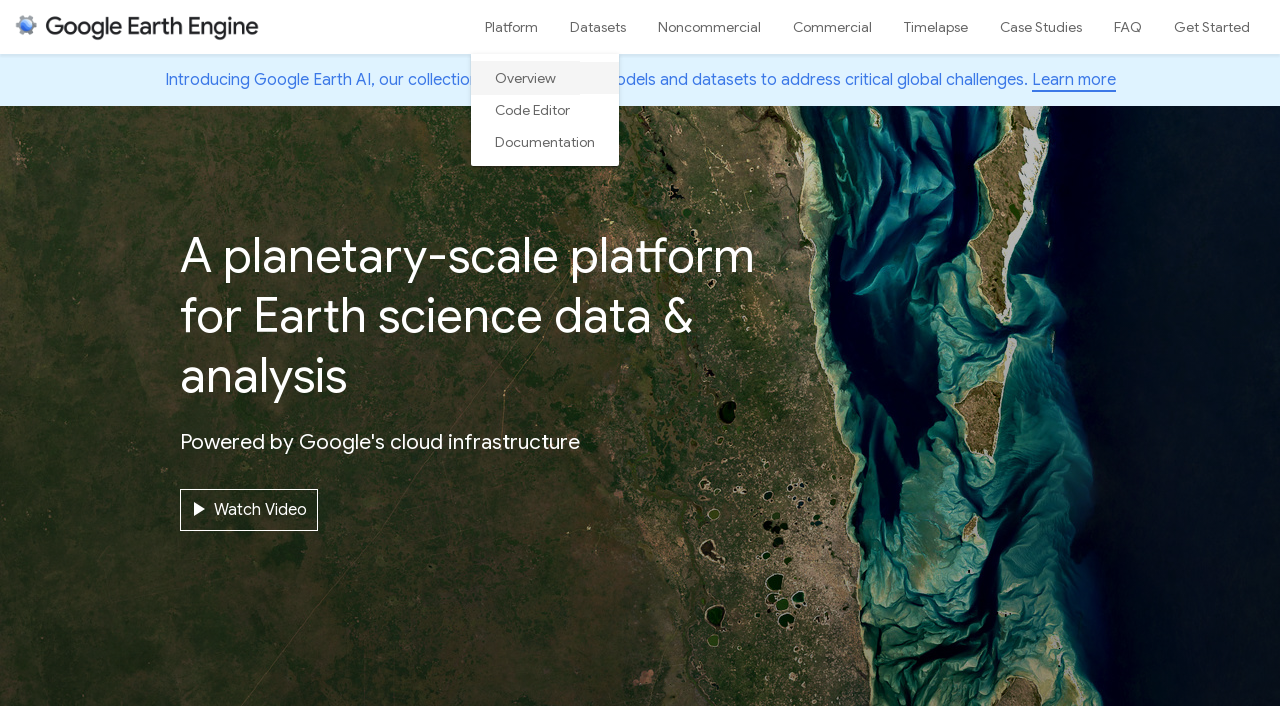

Clicked Overview link at (526, 78) on ul.dropdown a[href*='/platform']
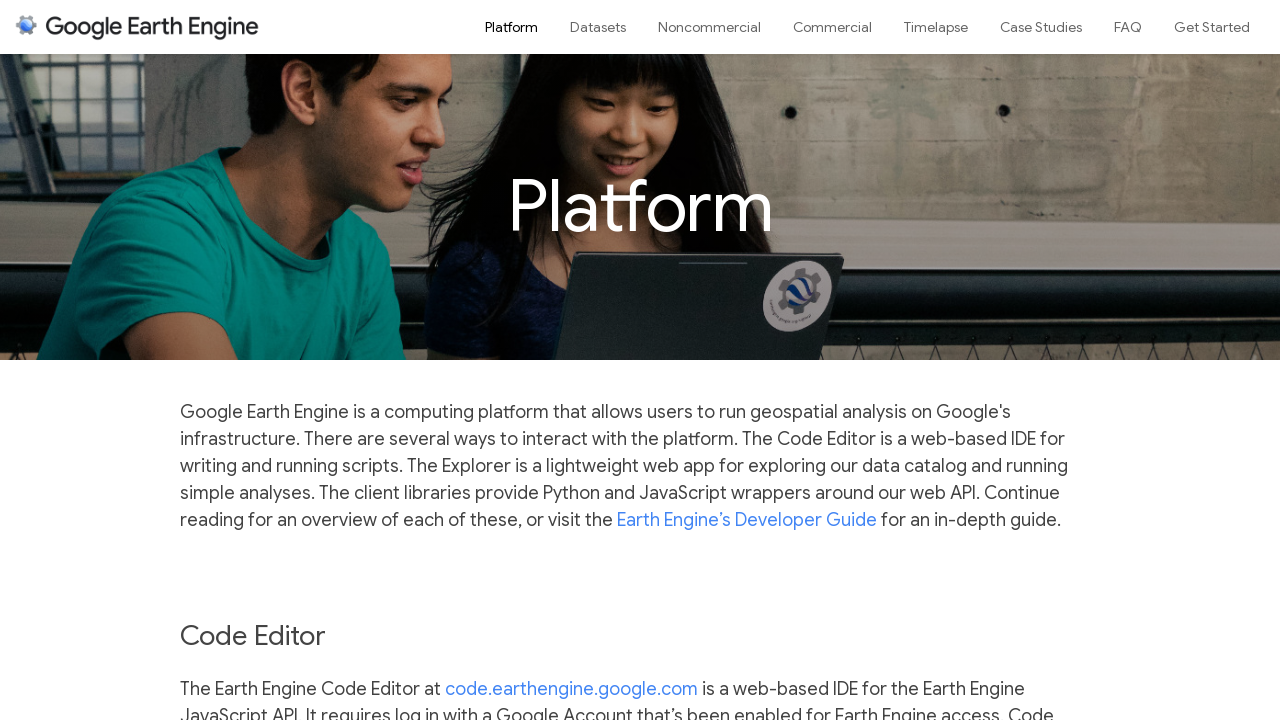

Waited 1500ms for page navigation
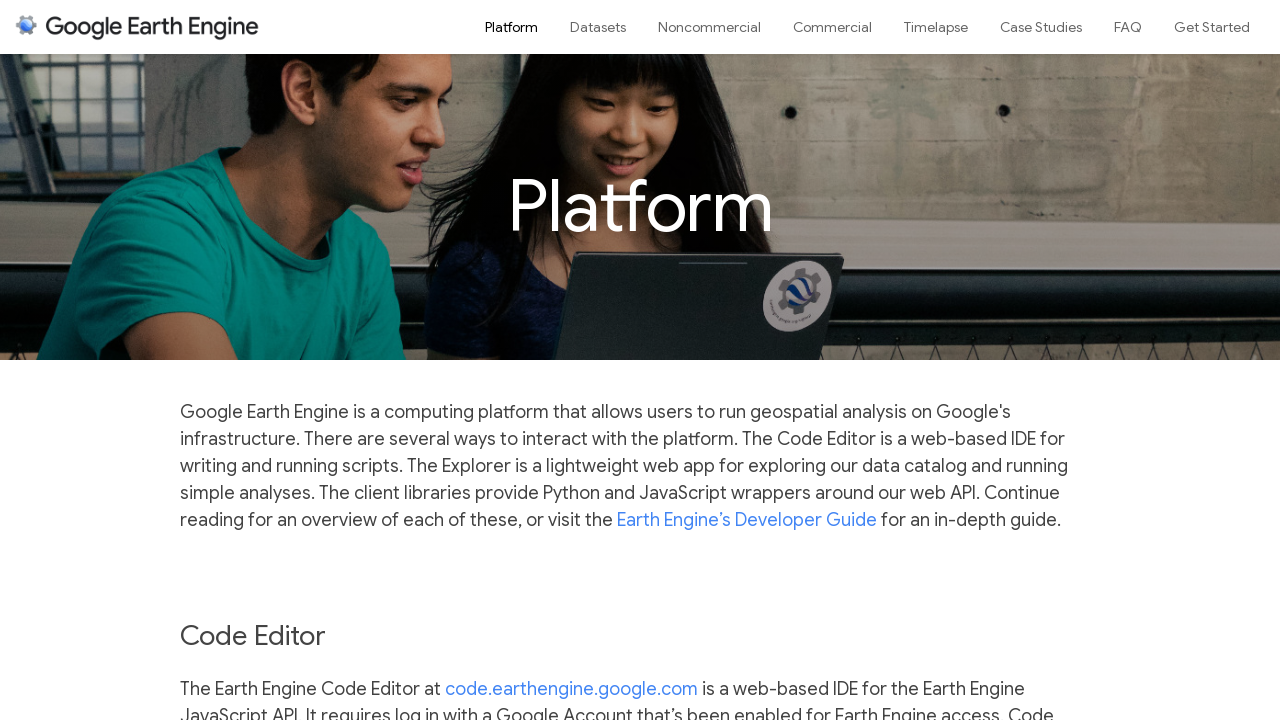

Navigated back to Earth Engine homepage
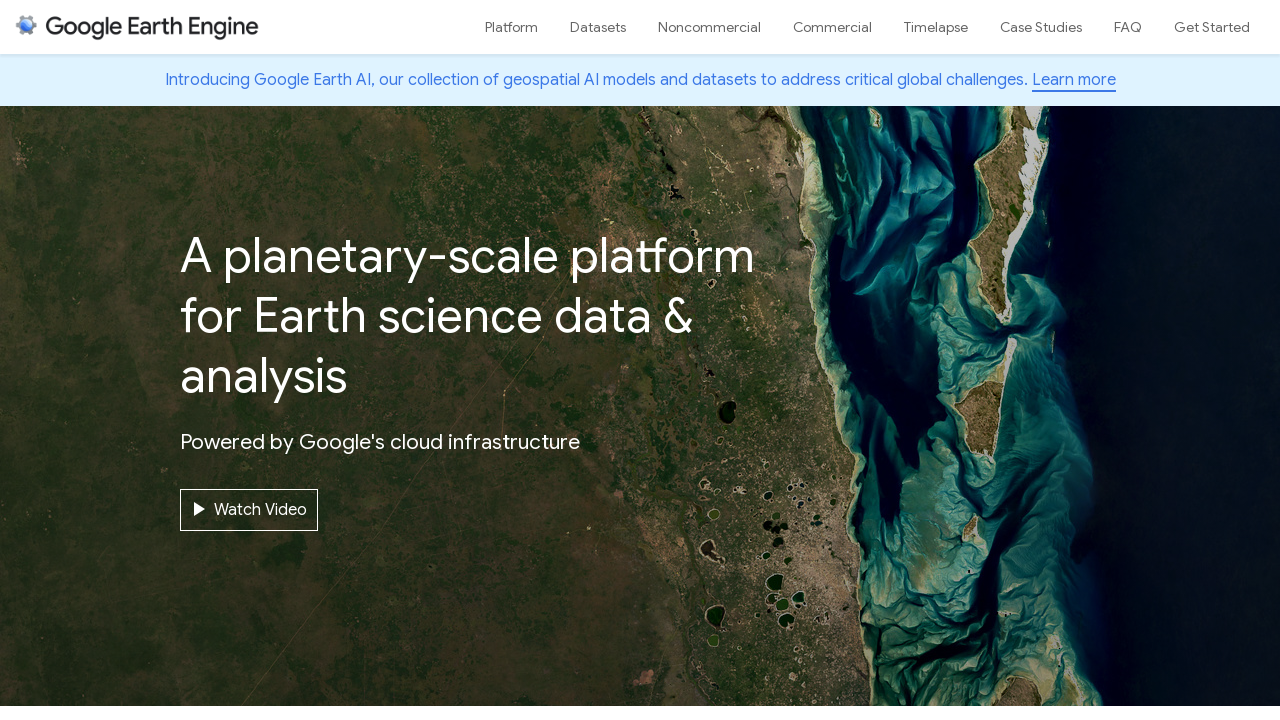

Hovered over Platform dropdown menu at (512, 27) on a:text('Platform')
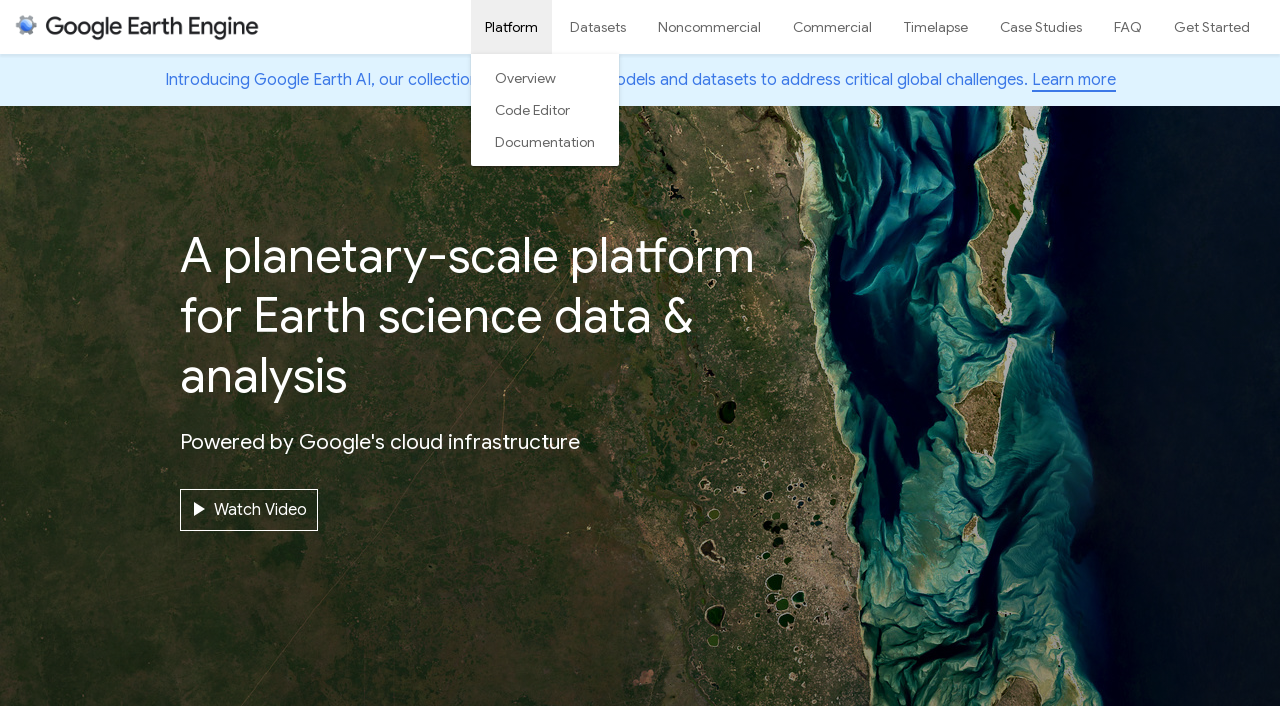

Waited 1500ms for dropdown animation
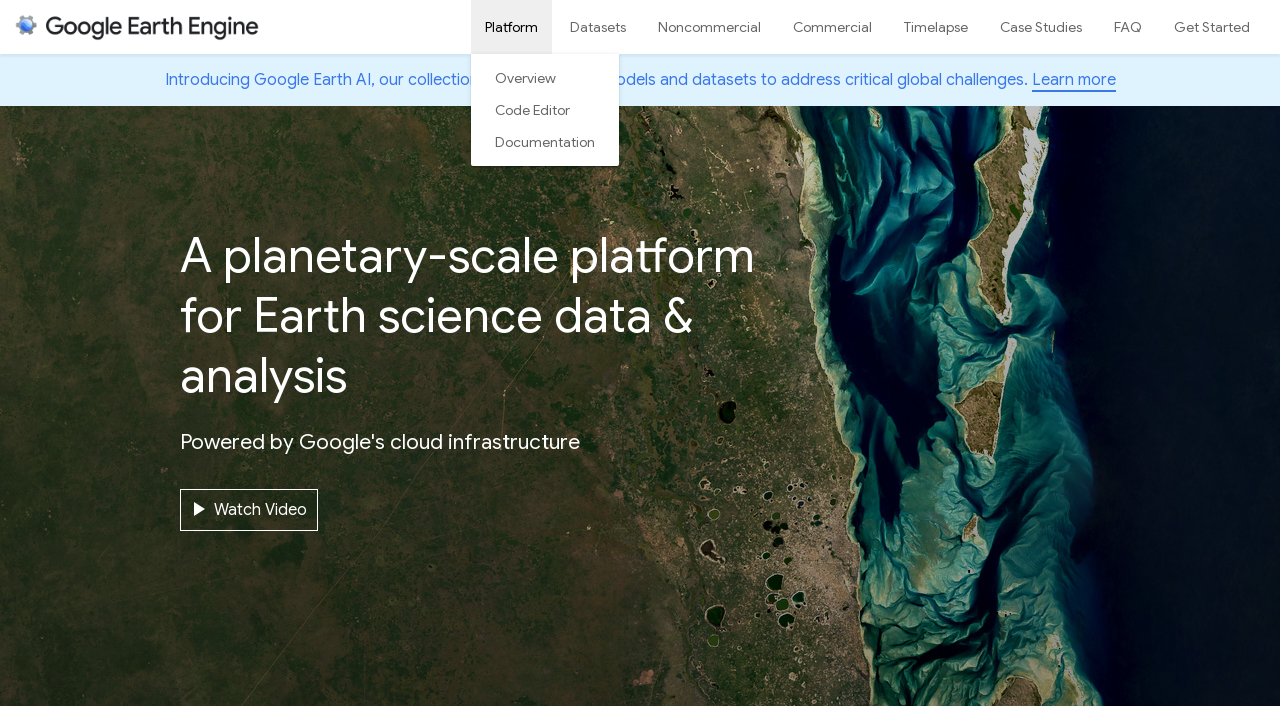

Located Code Editor link in Platform dropdown
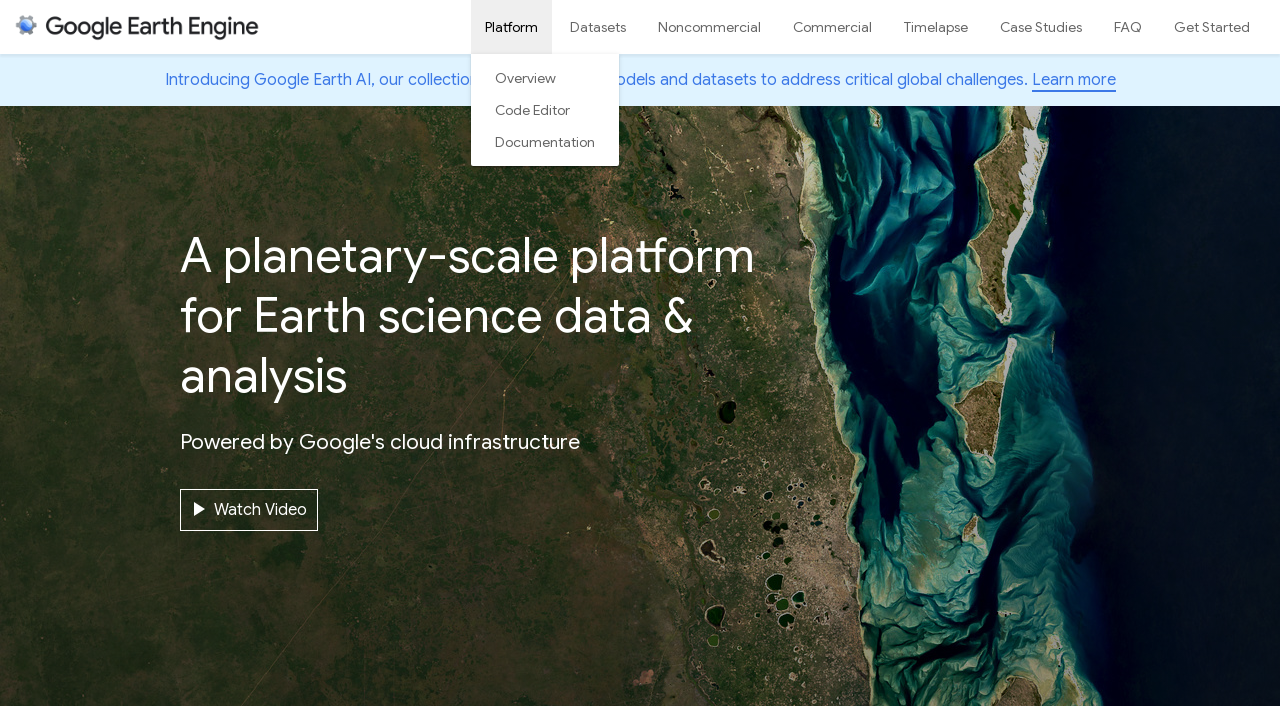

Hovered over Code Editor link at (532, 110) on ul.dropdown a[href*='code.earthengine.google.com']
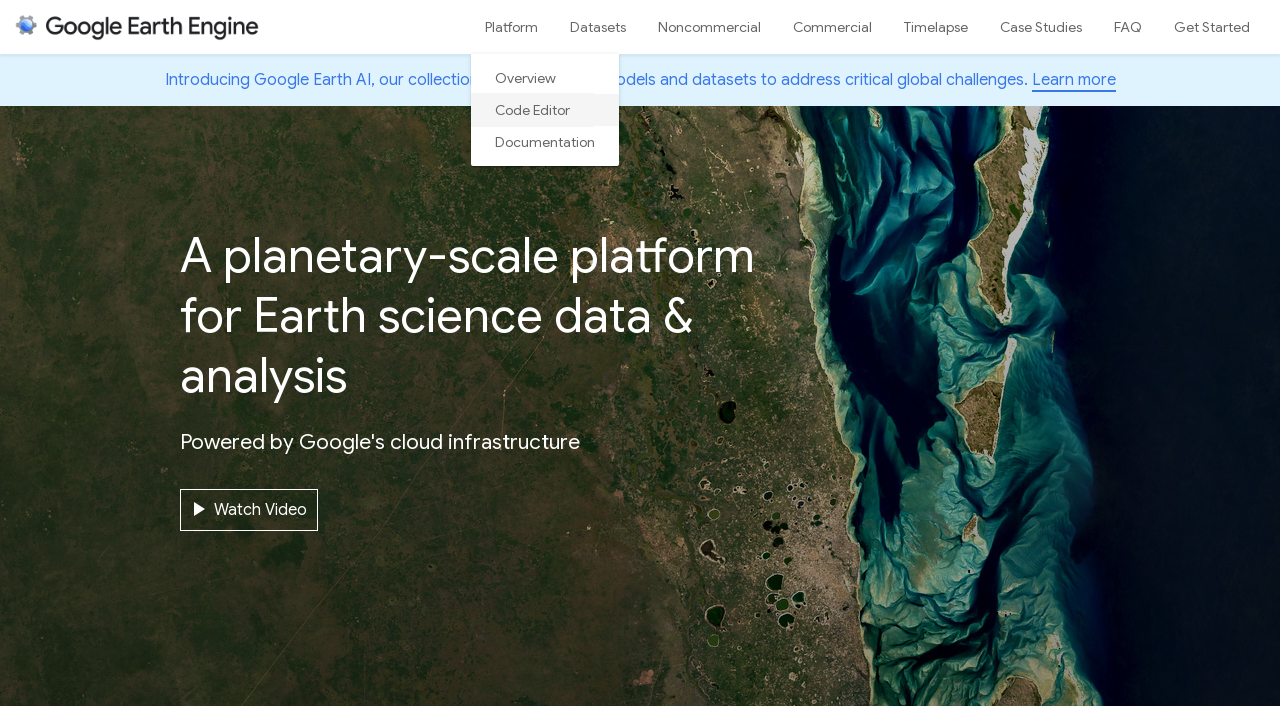

Waited 2000ms for link interaction
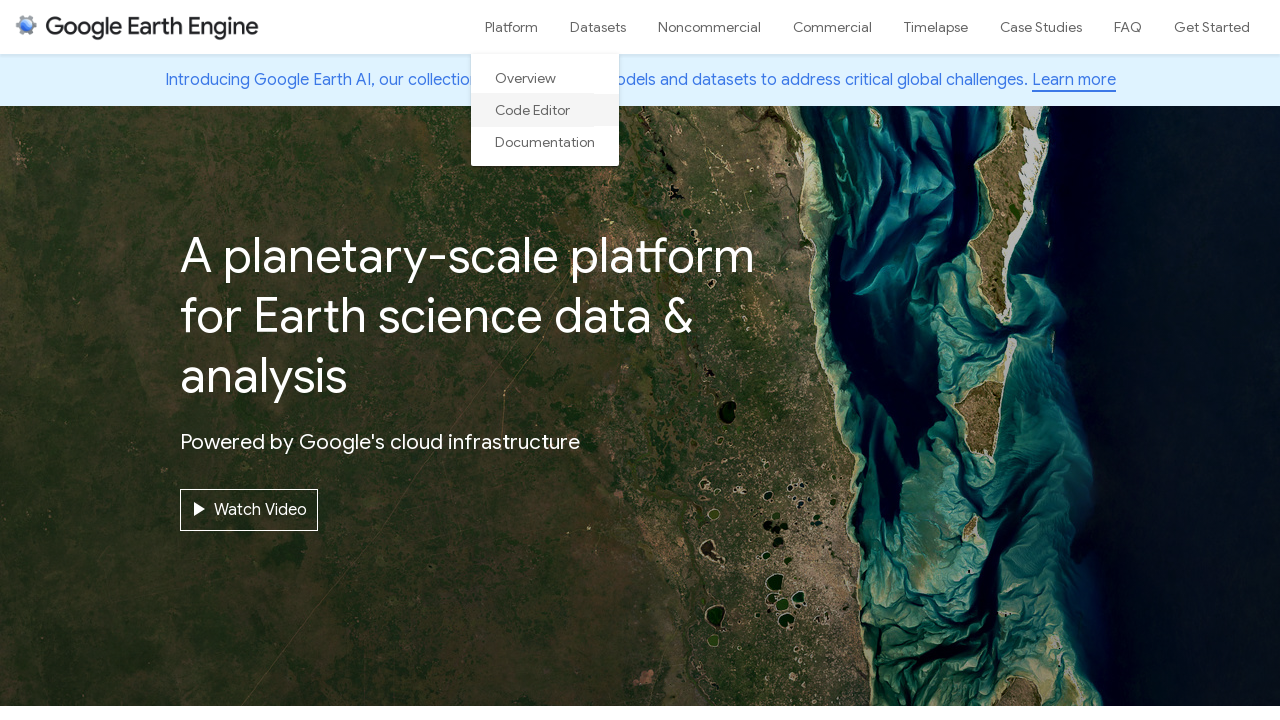

Clicked Code Editor link and new page opened at (532, 110) on ul.dropdown a[href*='code.earthengine.google.com']
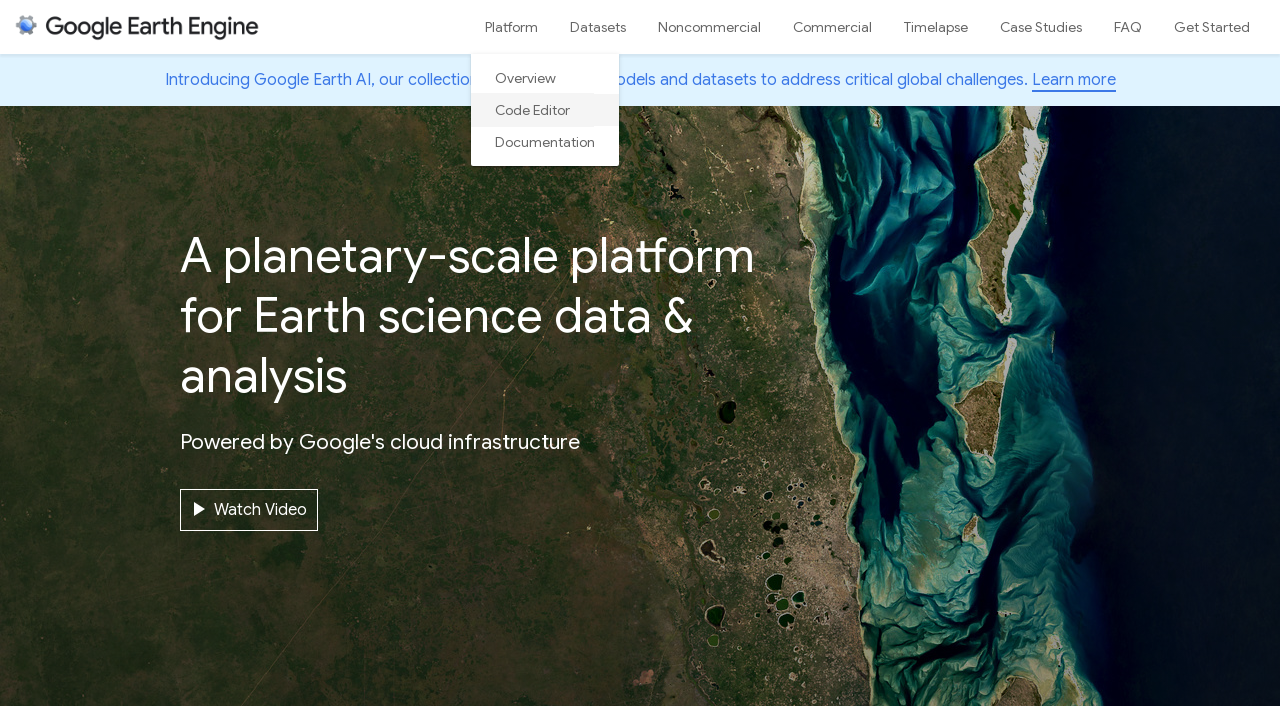

Code Editor new page instance captured
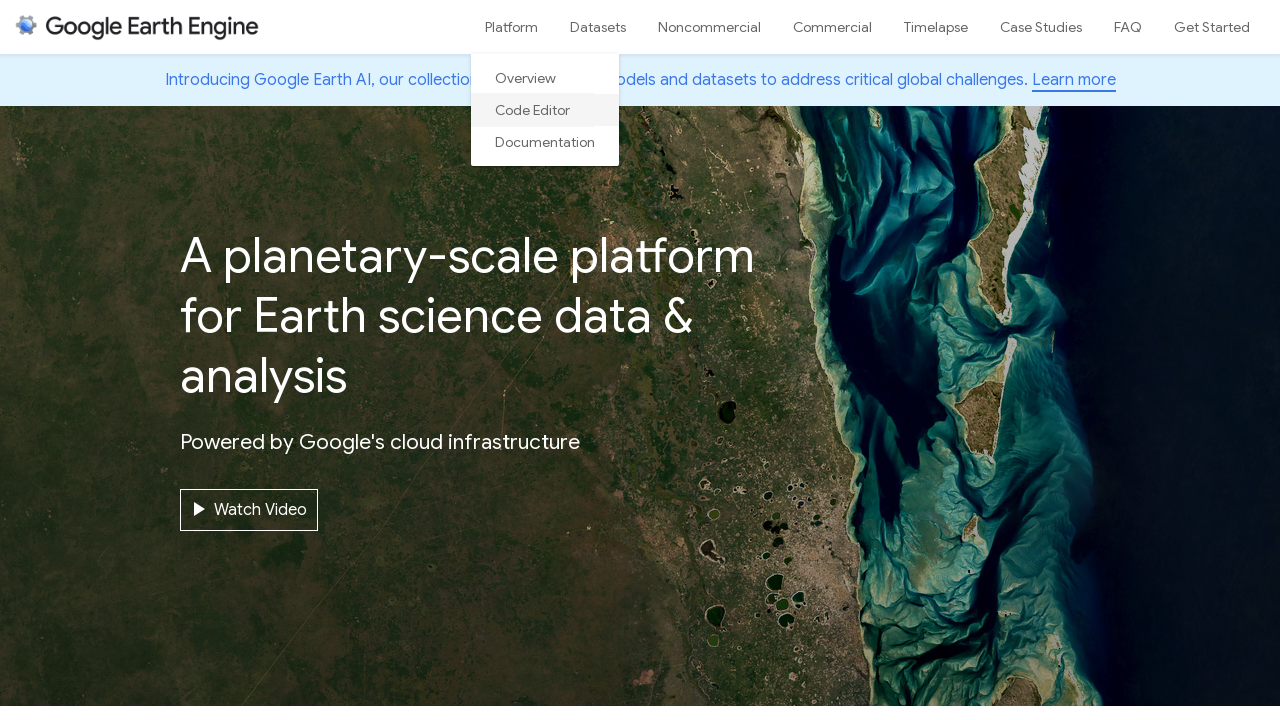

Waited 1500ms before closing Code Editor page
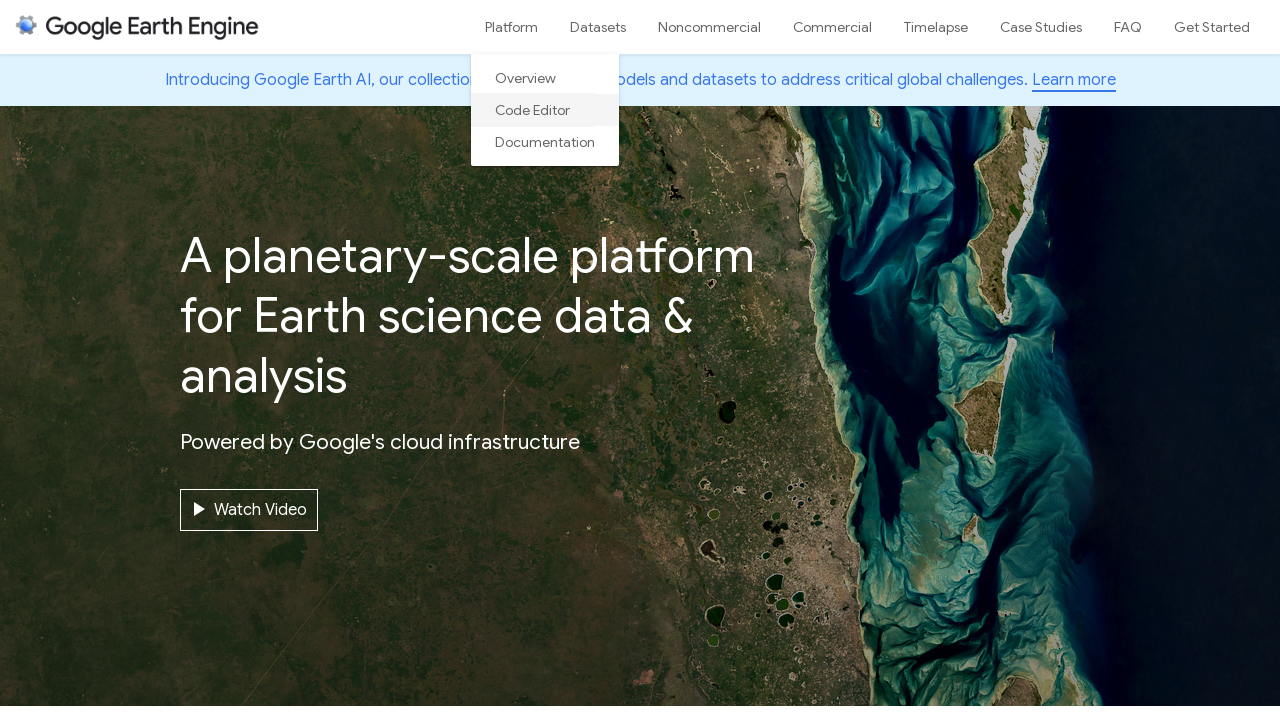

Closed Code Editor page
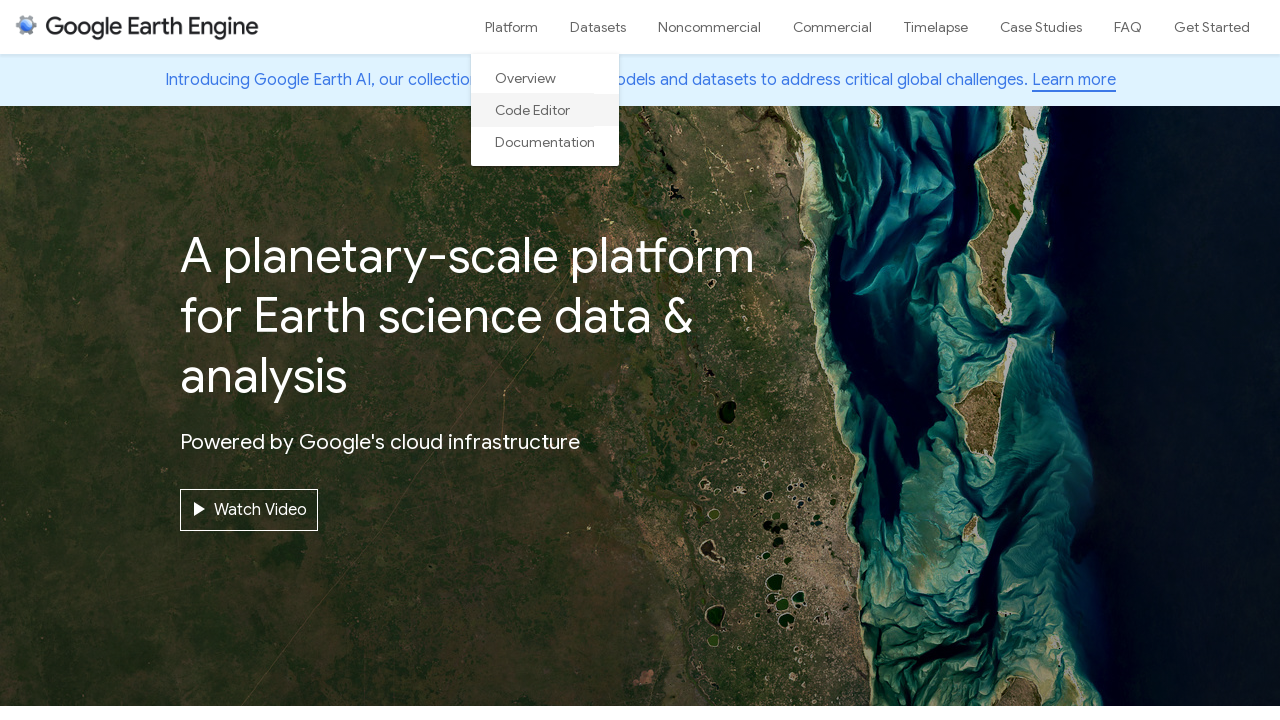

Navigated back to Earth Engine homepage
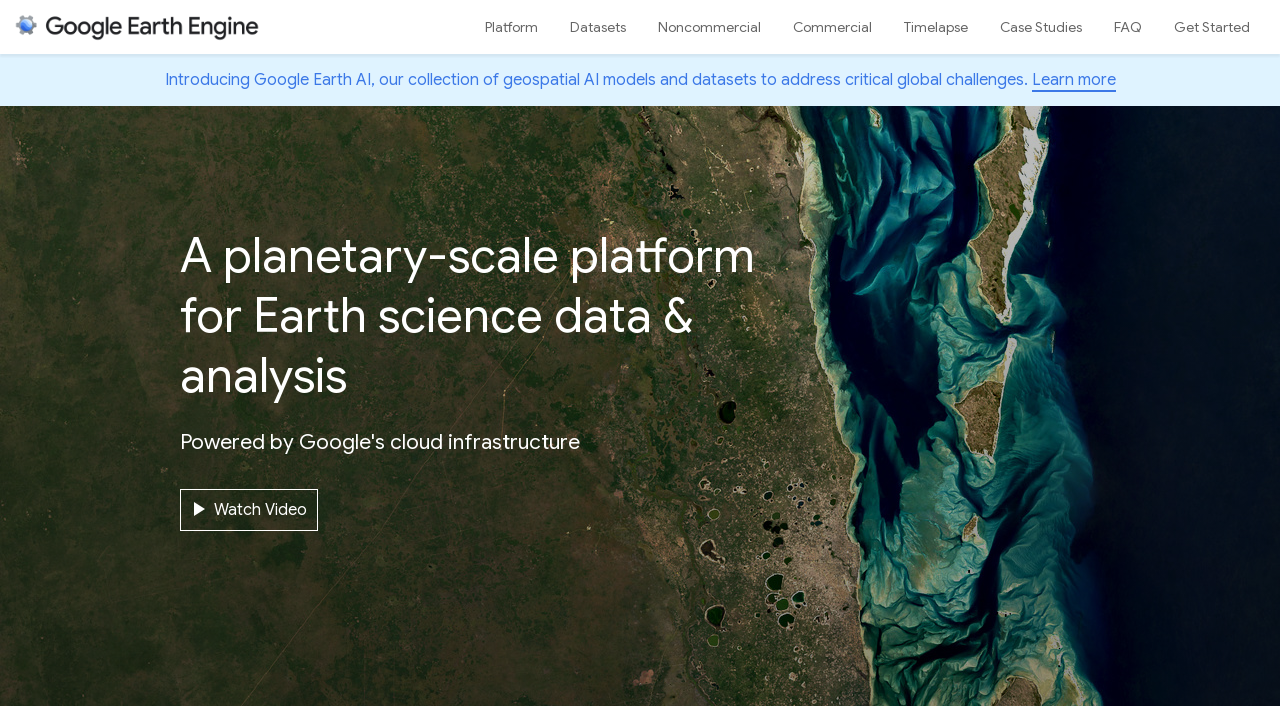

Hovered over Platform dropdown menu at (512, 27) on a:text('Platform')
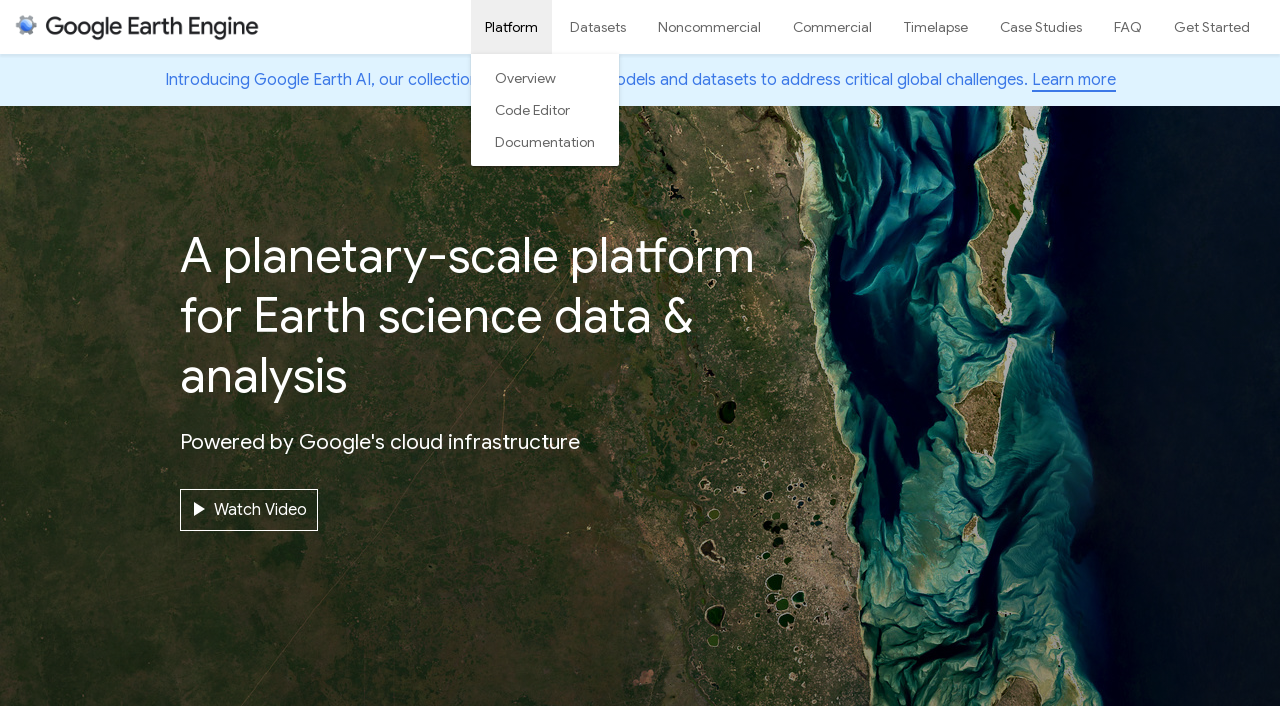

Waited 1500ms for dropdown animation
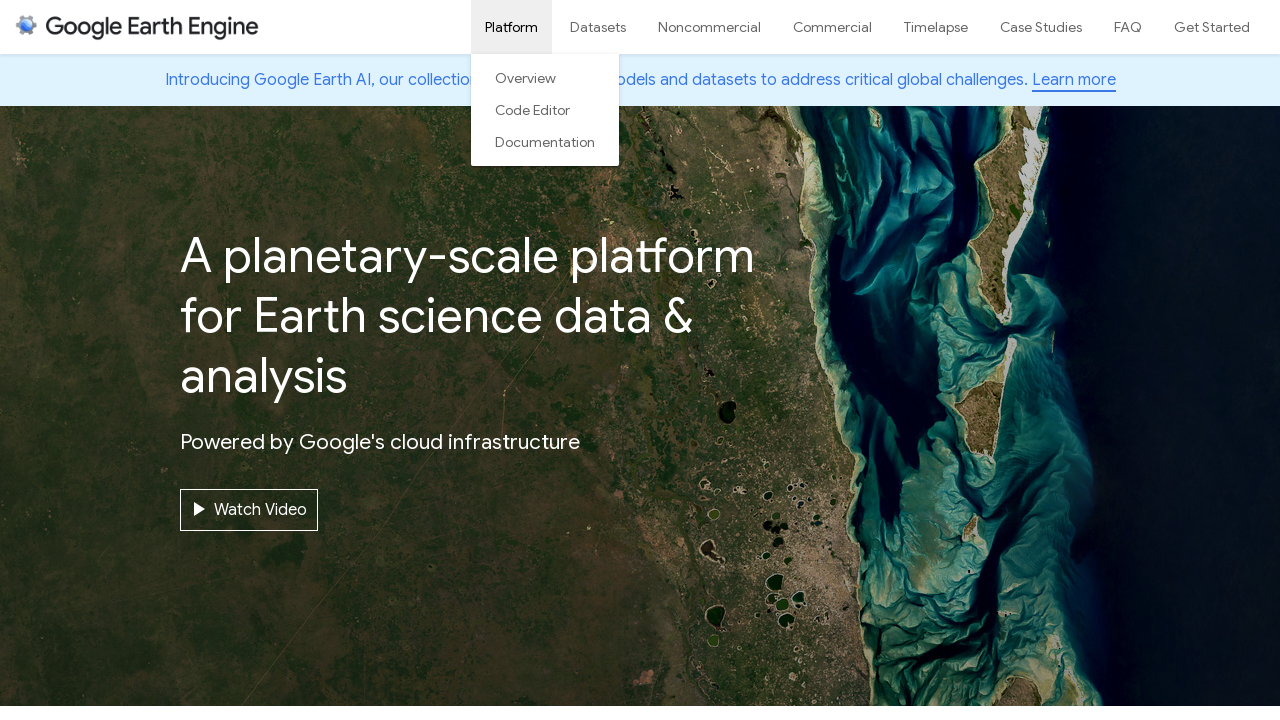

Located Documentation link in Platform dropdown
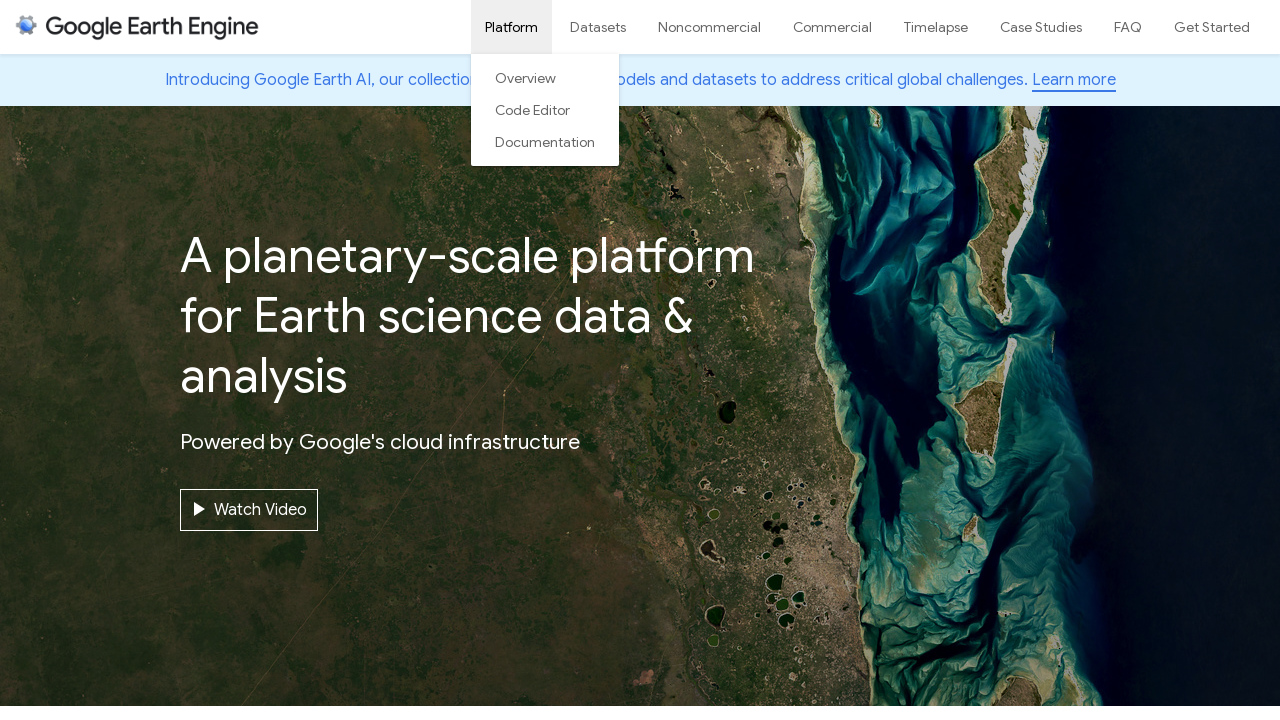

Hovered over Documentation link at (545, 142) on ul.dropdown a[href*='developers.google.com/earth-engine/']
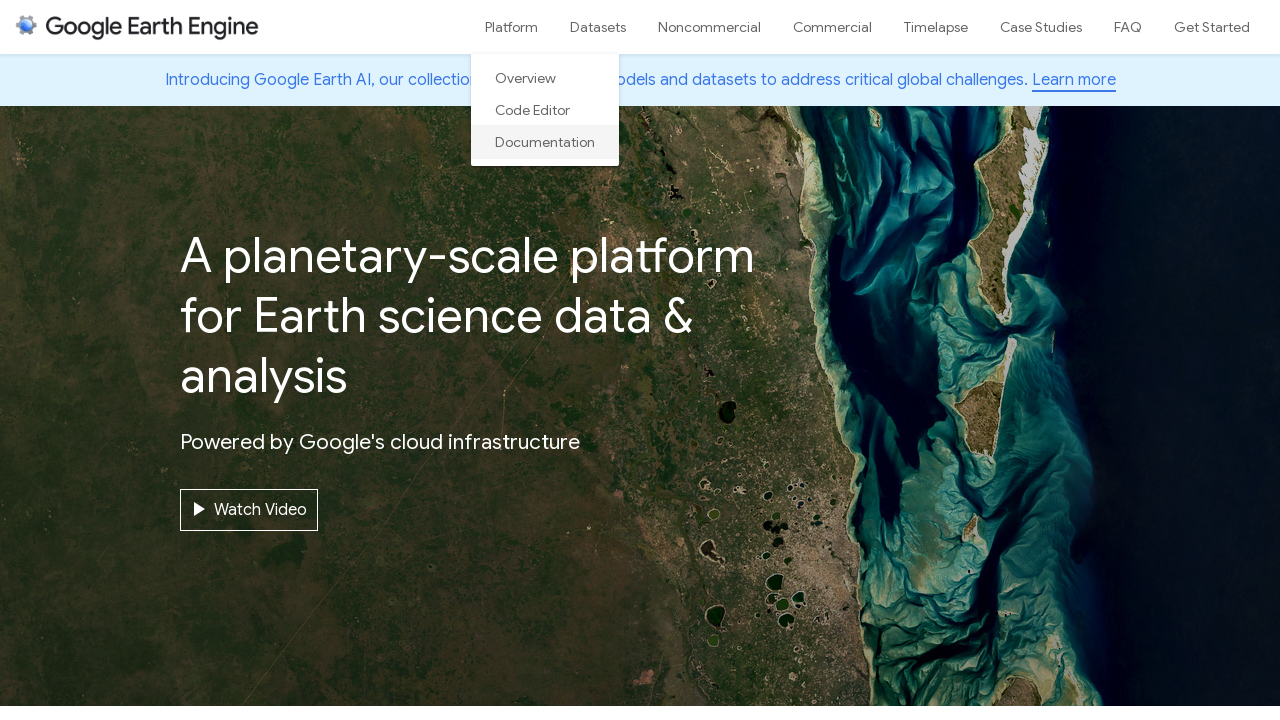

Waited 2000ms for link interaction
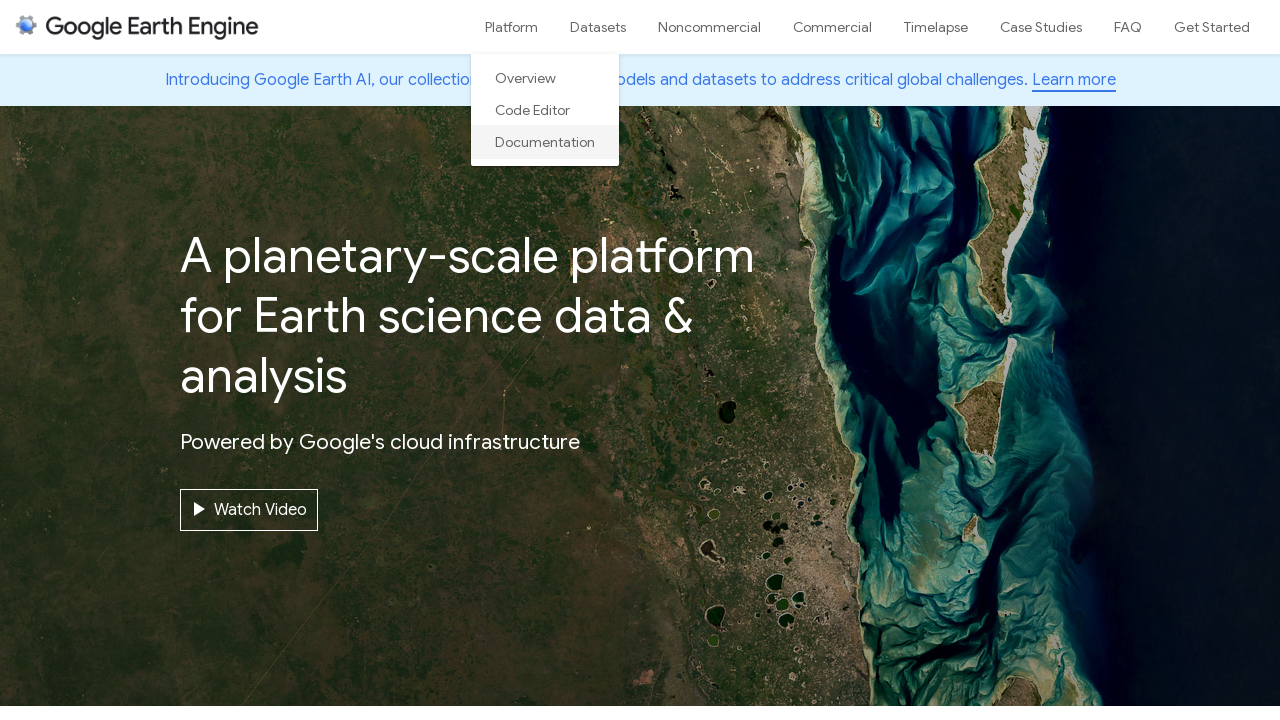

Clicked Documentation link and new page opened at (545, 142) on ul.dropdown a[href*='developers.google.com/earth-engine/']
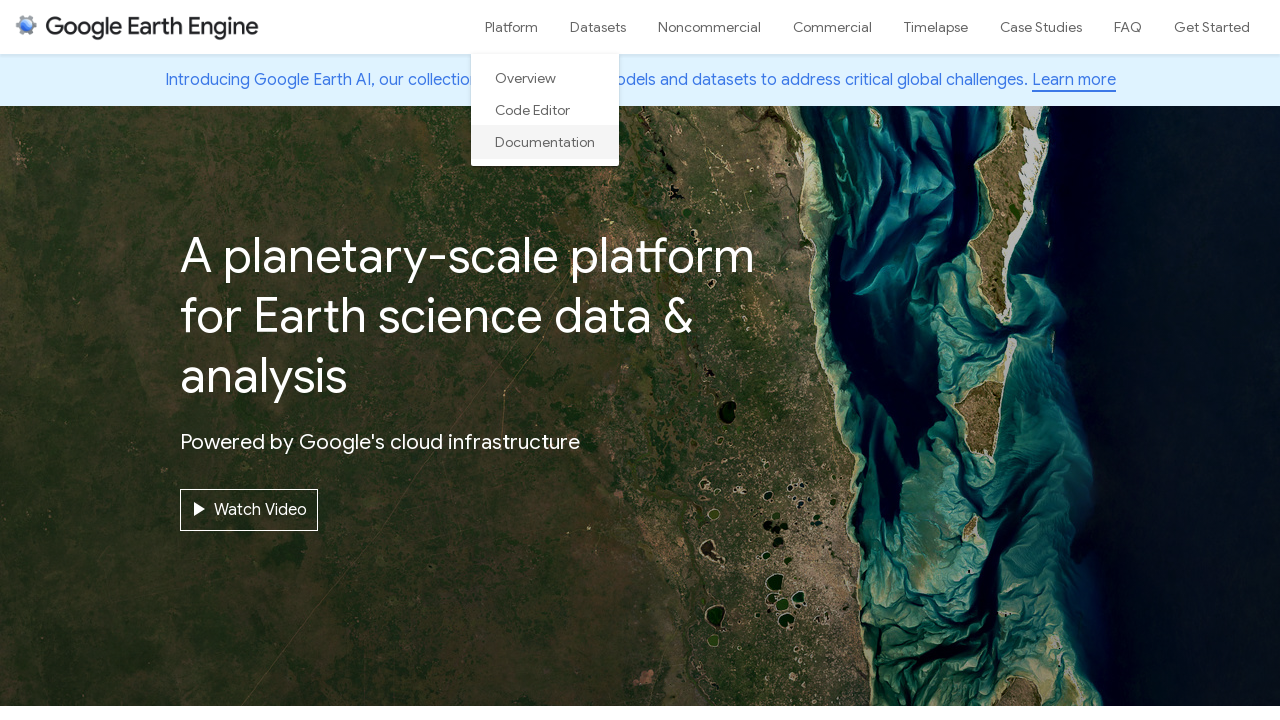

Documentation new page instance captured
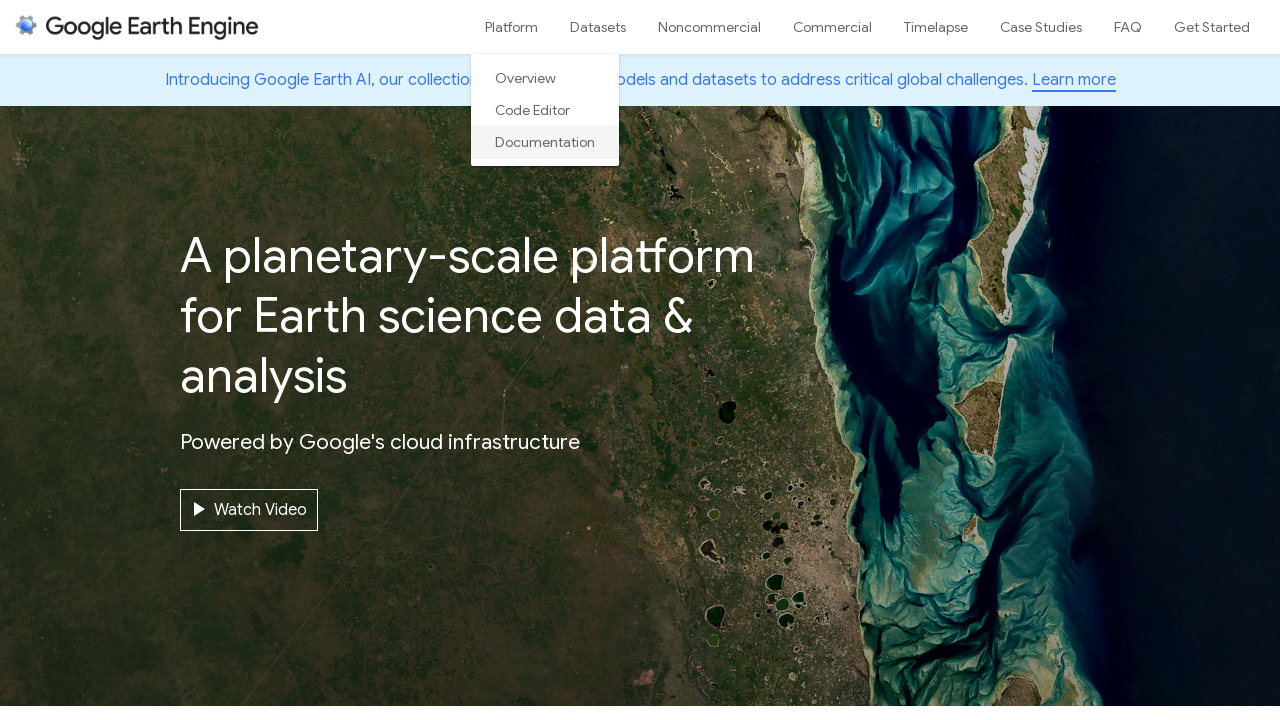

Waited 1500ms before closing Documentation page
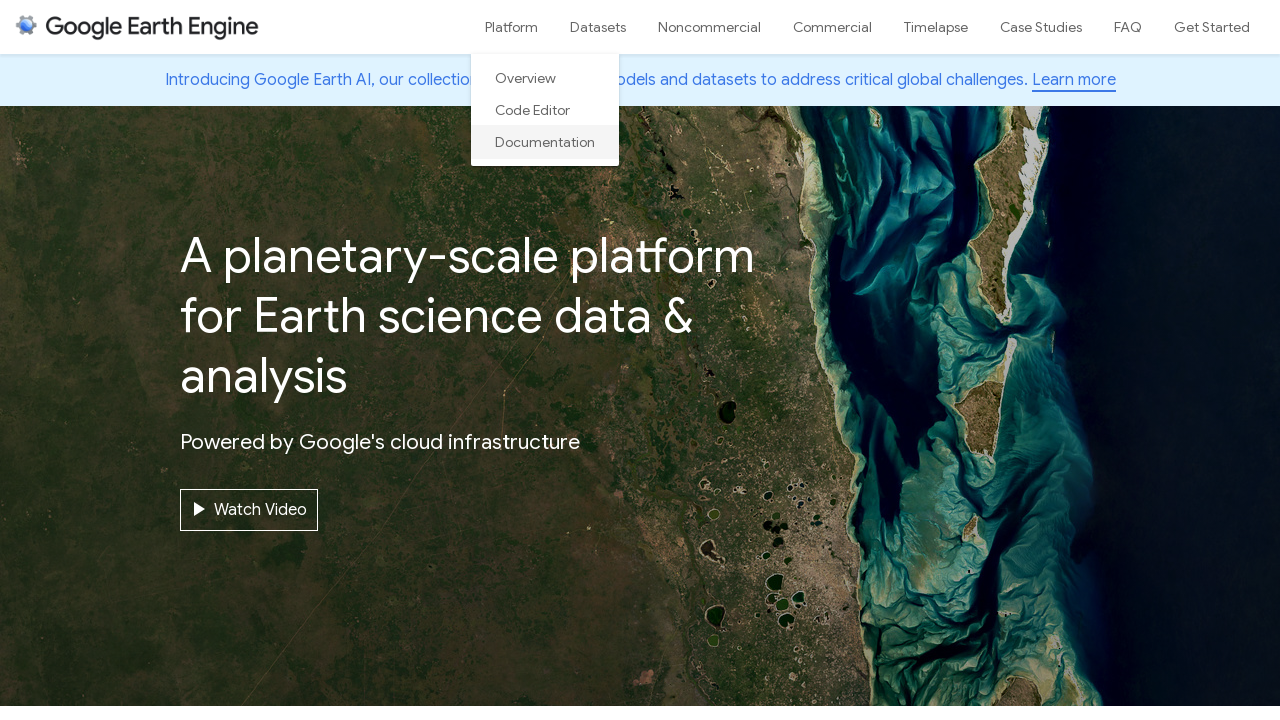

Closed Documentation page
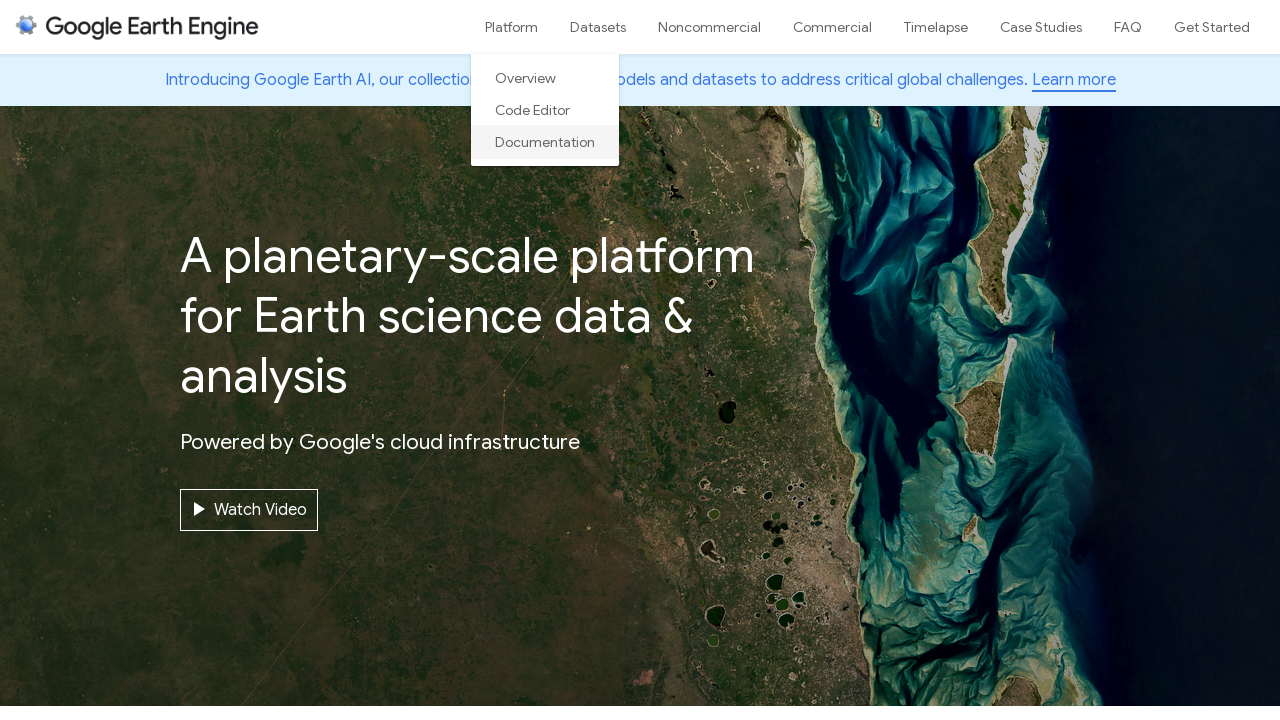

Navigated back to Earth Engine homepage
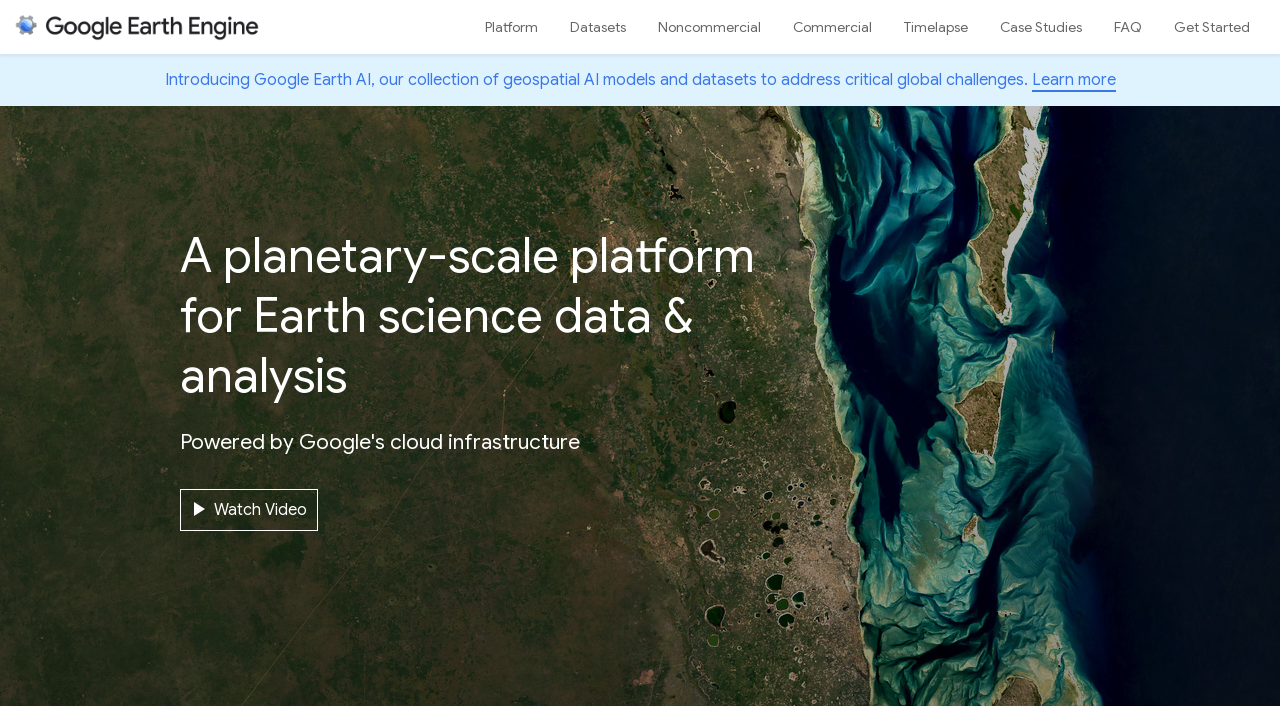

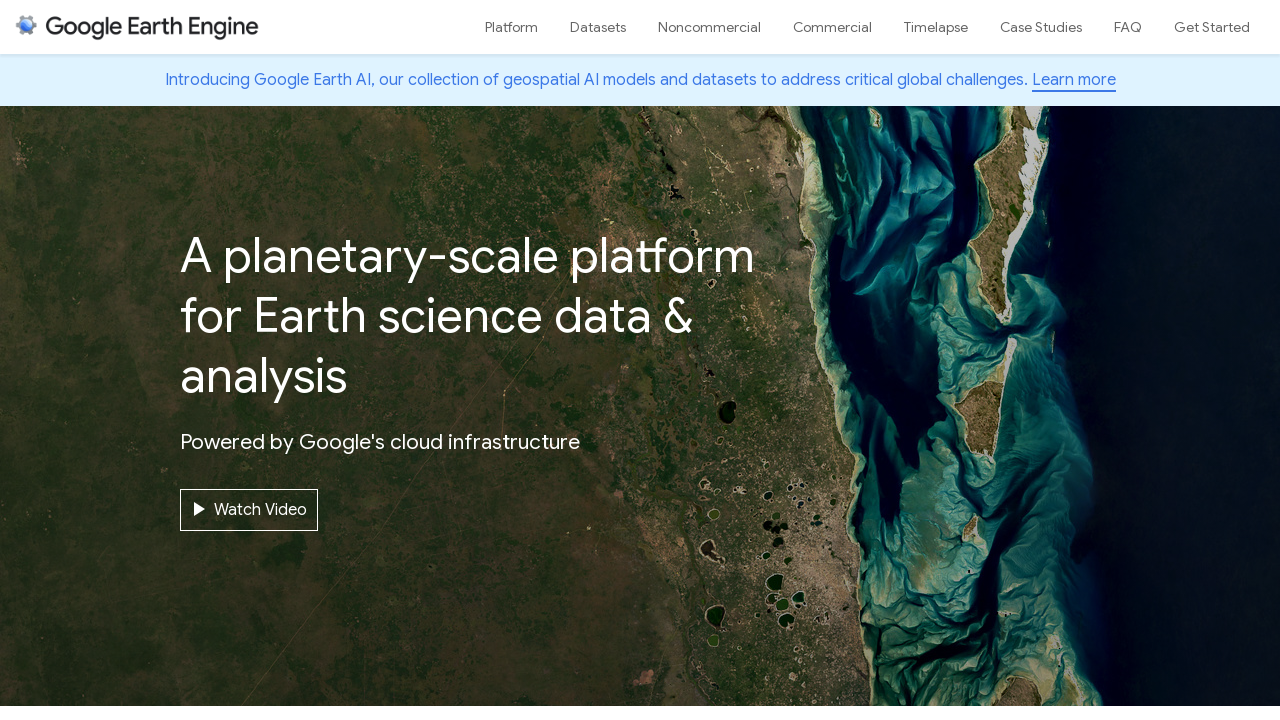